Tests a practice form submission by filling in personal information fields and submitting the form to verify a modal confirmation appears

Starting URL: https://demoqa.com/automation-practice-form

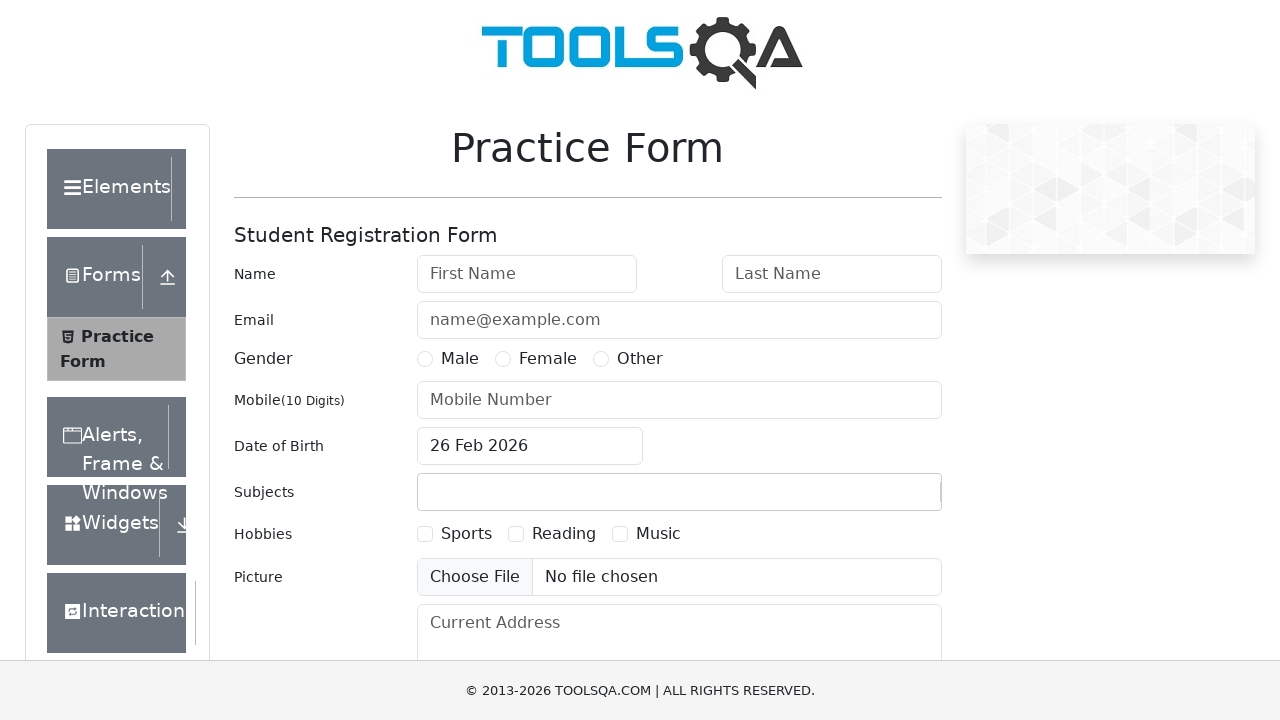

Filled first name field with 'John' on #firstName
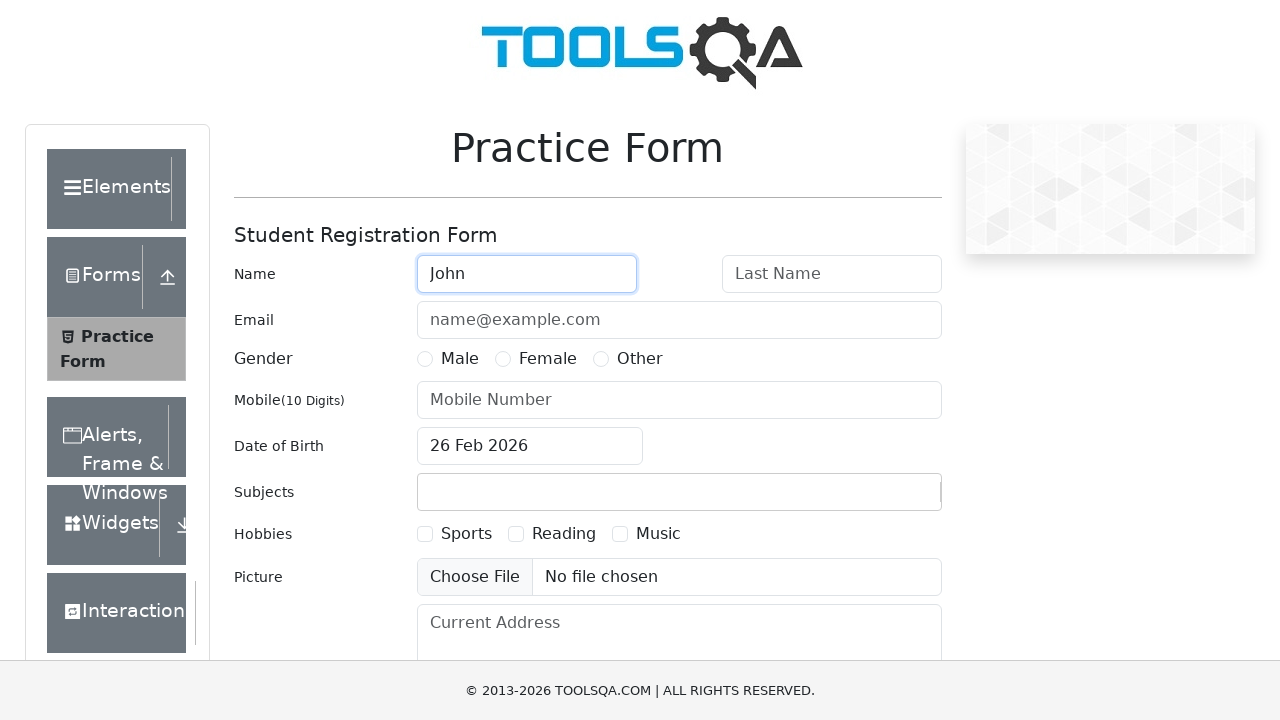

Filled last name field with 'Doe' on #lastName
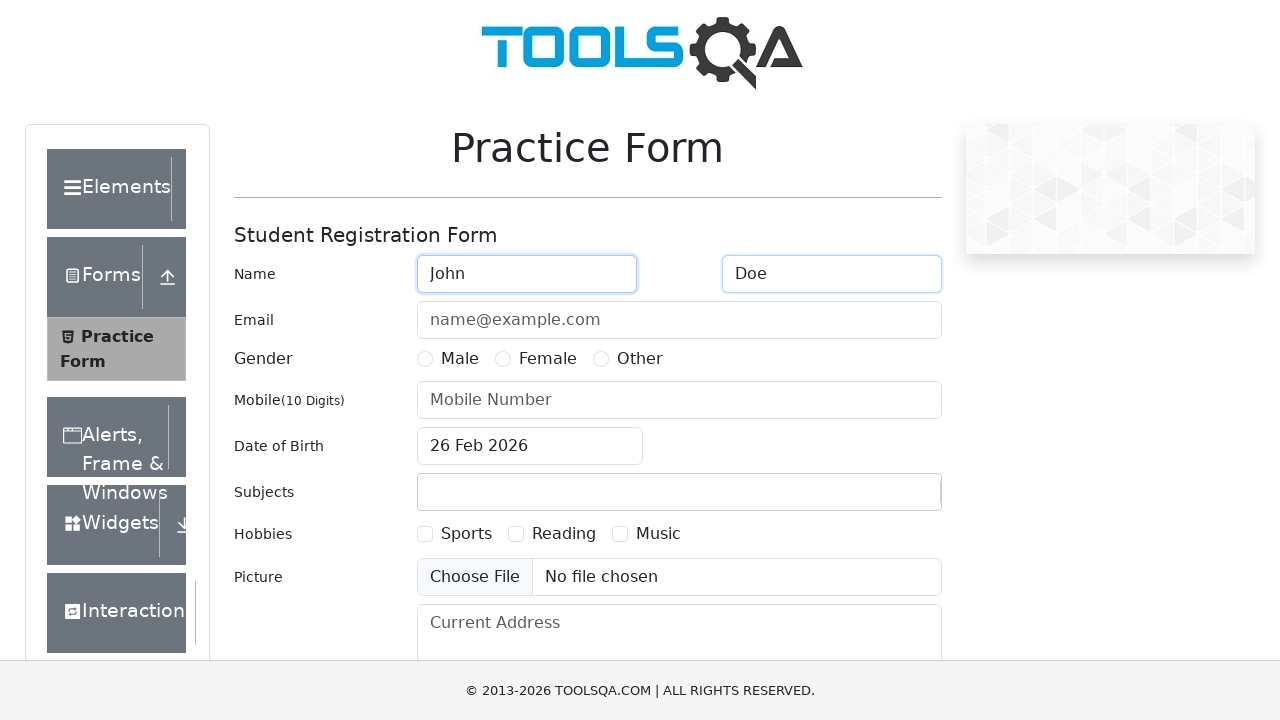

Filled email field with 'john.doe@example.com' on #userEmail
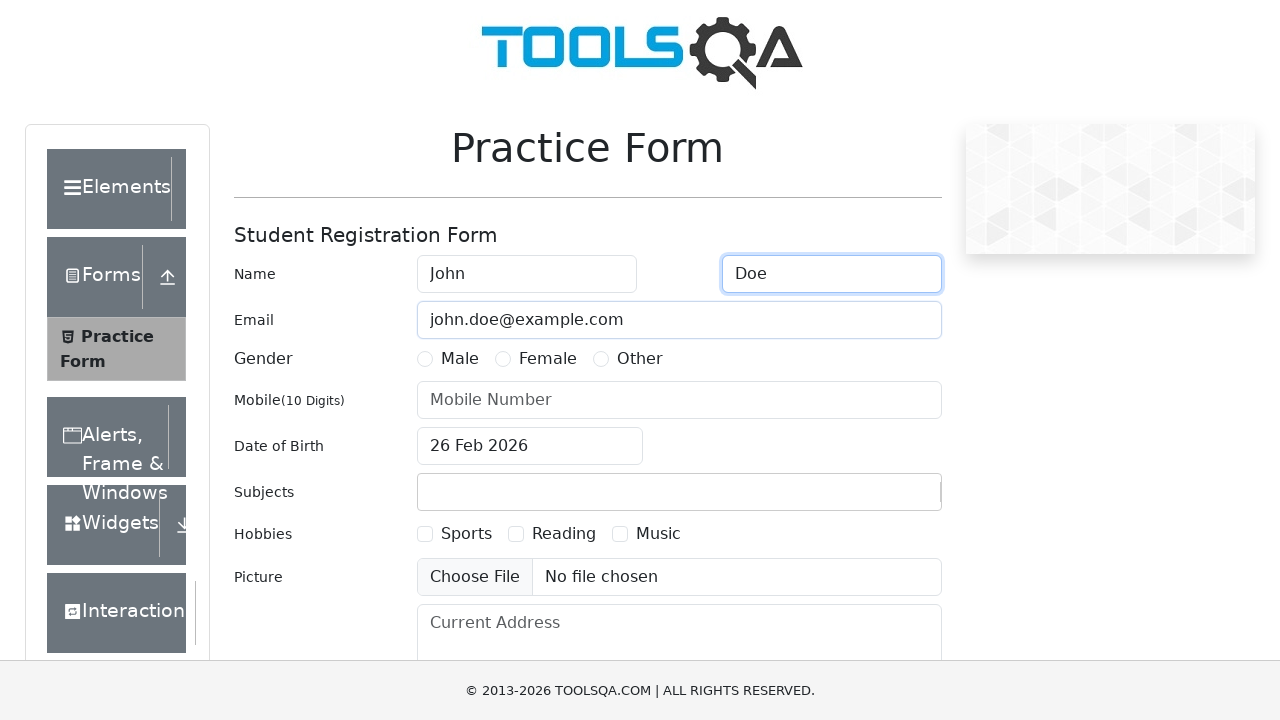

Selected 'Male' gender radio button at (460, 359) on label:has-text('Male')
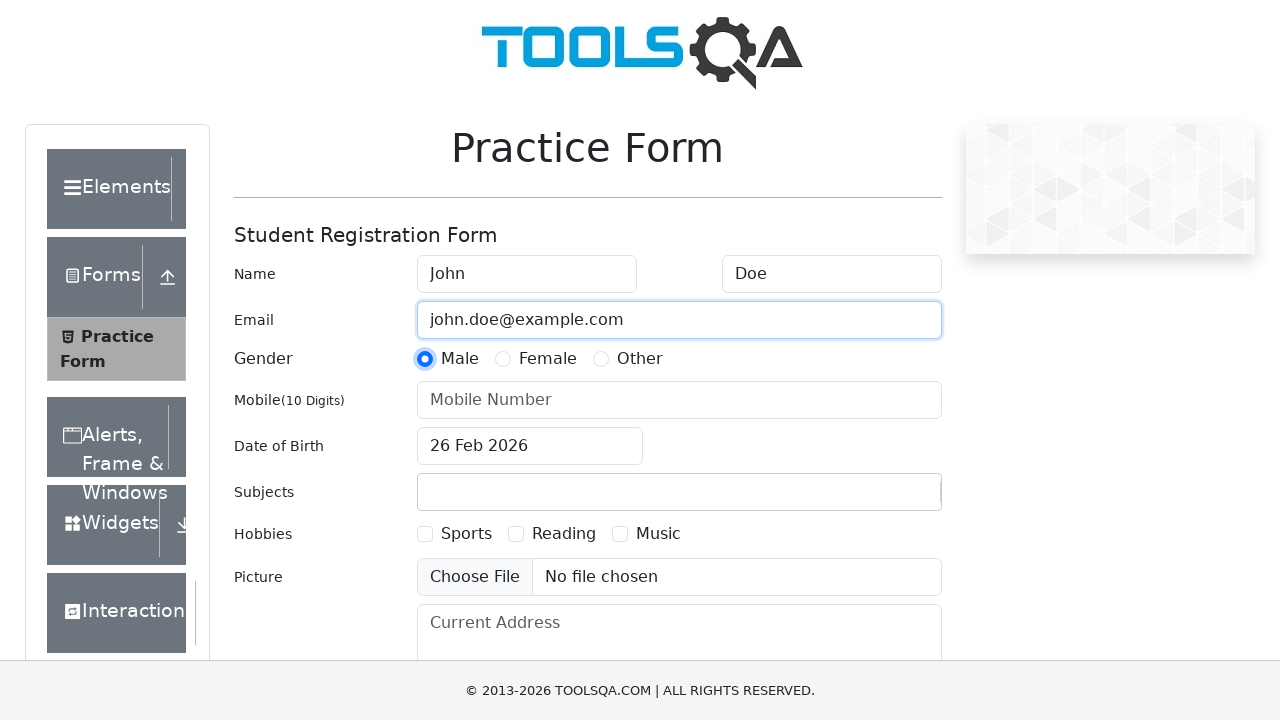

Filled phone number field with '1234567890' on #userNumber
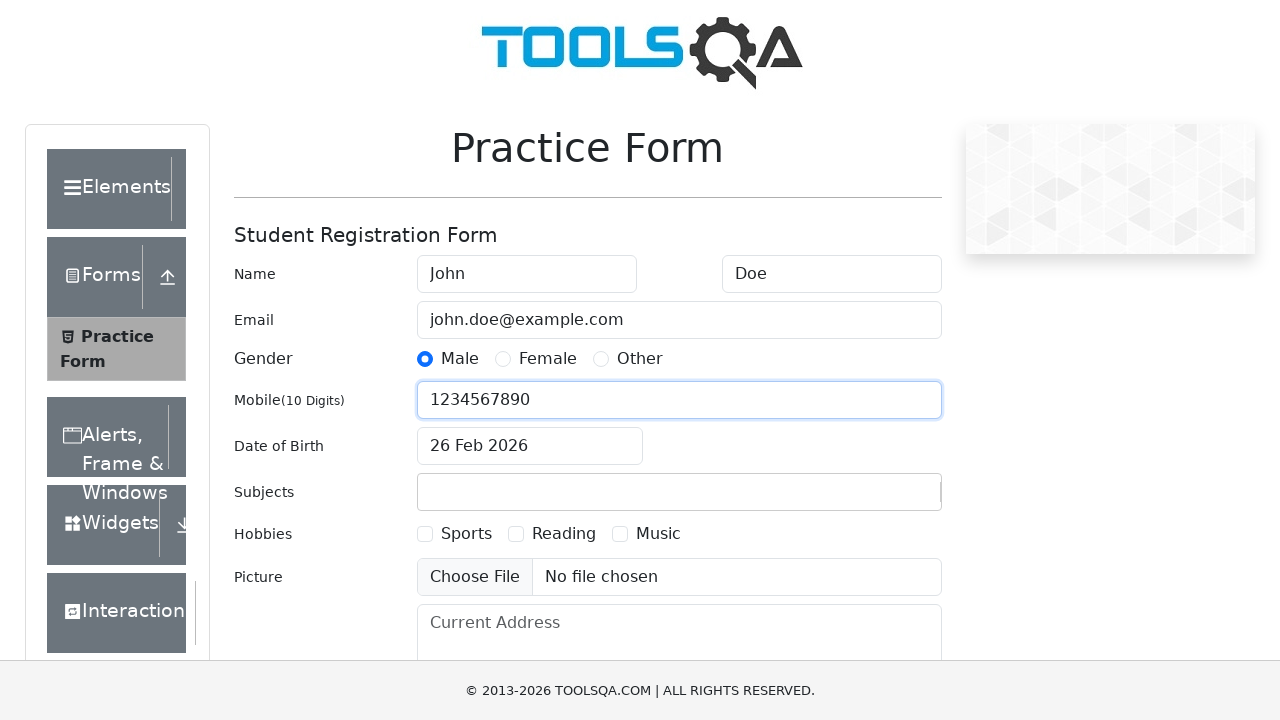

Scrolled submit button into view
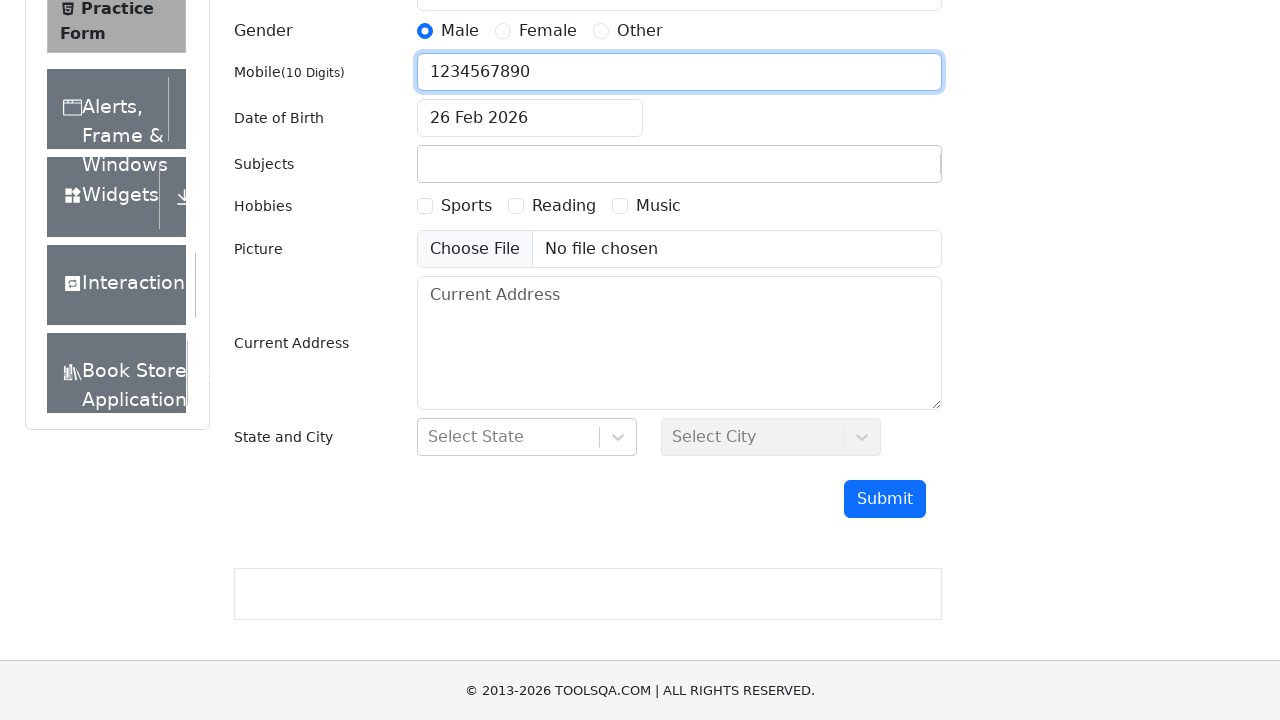

Clicked submit button to submit form at (885, 499) on #submit
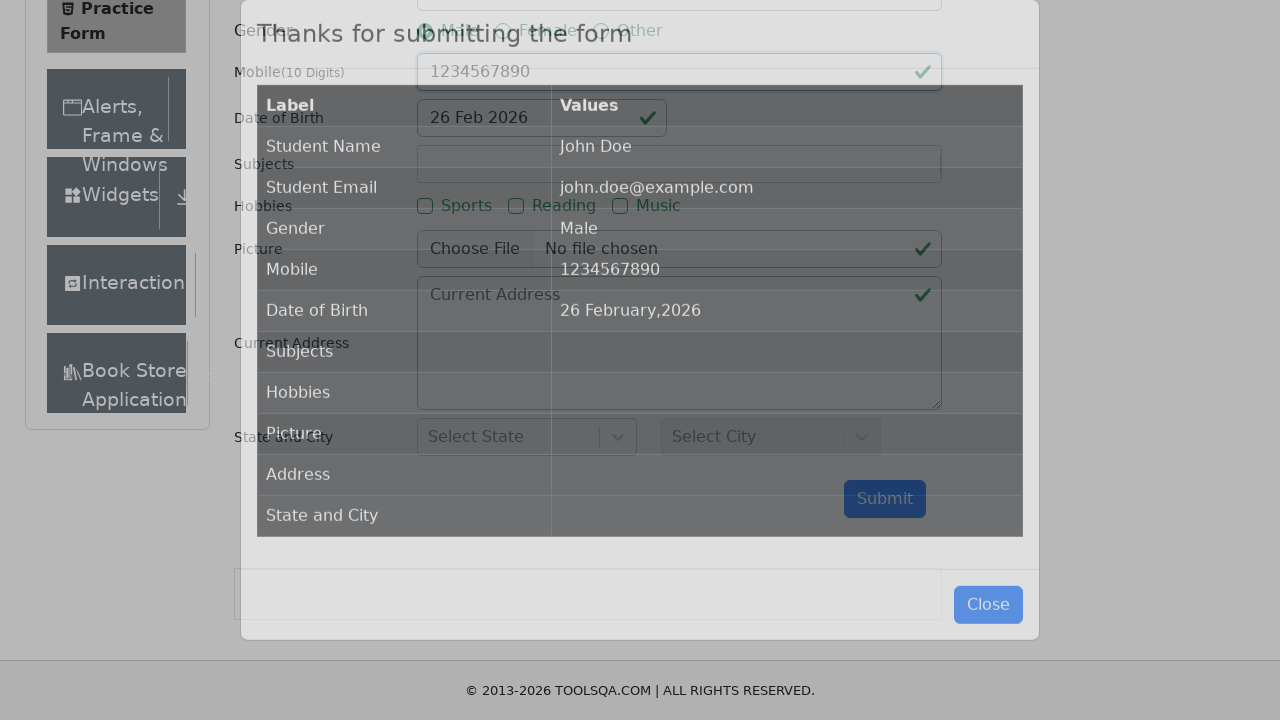

Confirmation modal appeared on screen
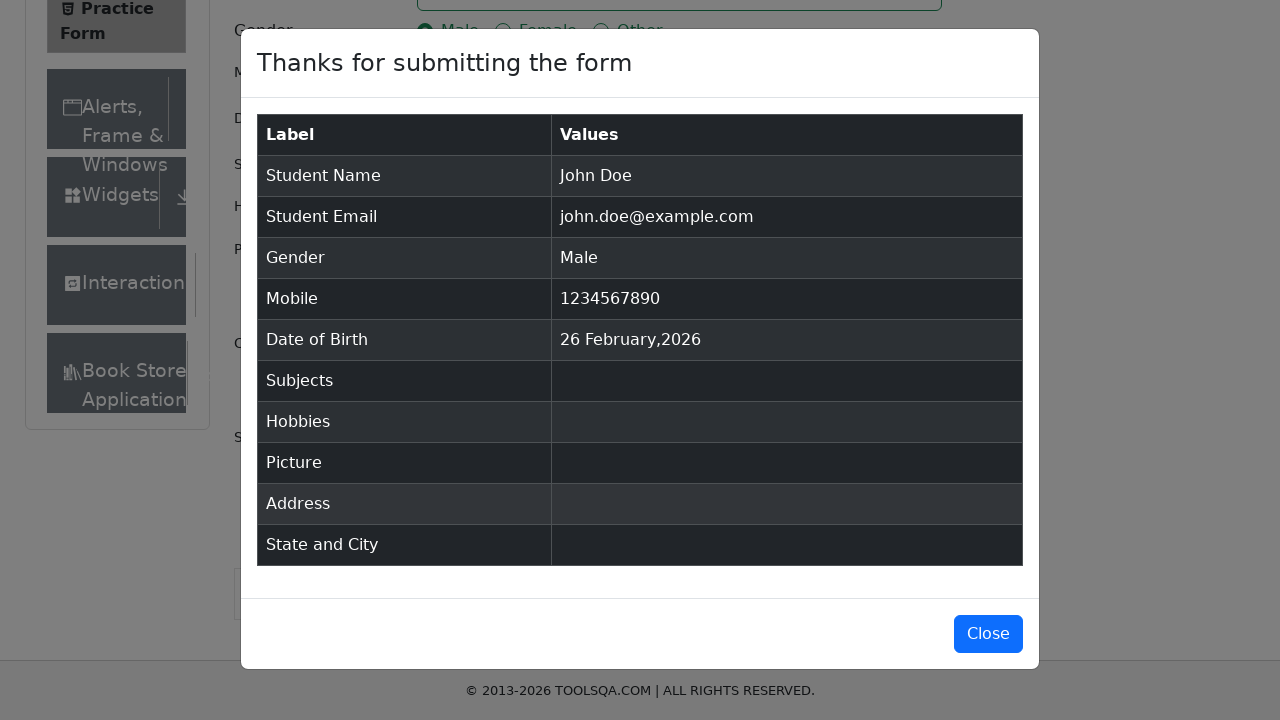

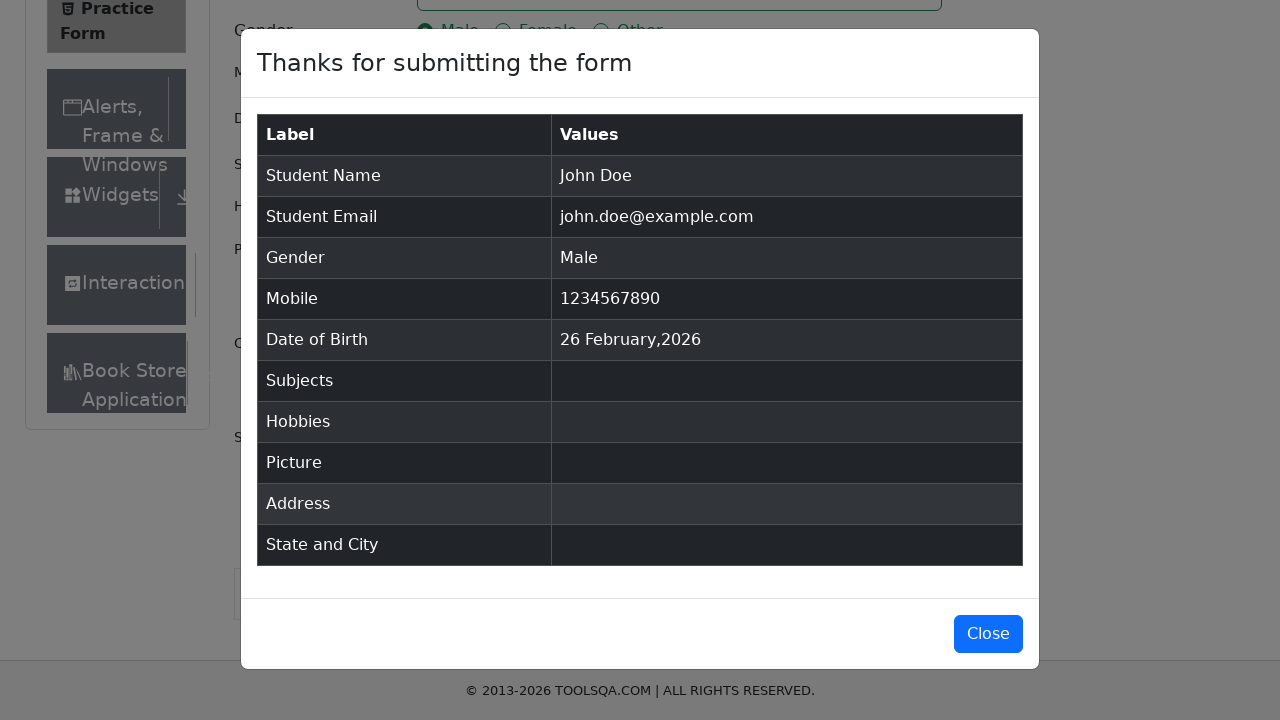